Tests drag and drop functionality on the jQuery UI droppable demo page by dragging an element and dropping it onto a target area within an iframe.

Starting URL: https://jqueryui.com/droppable/

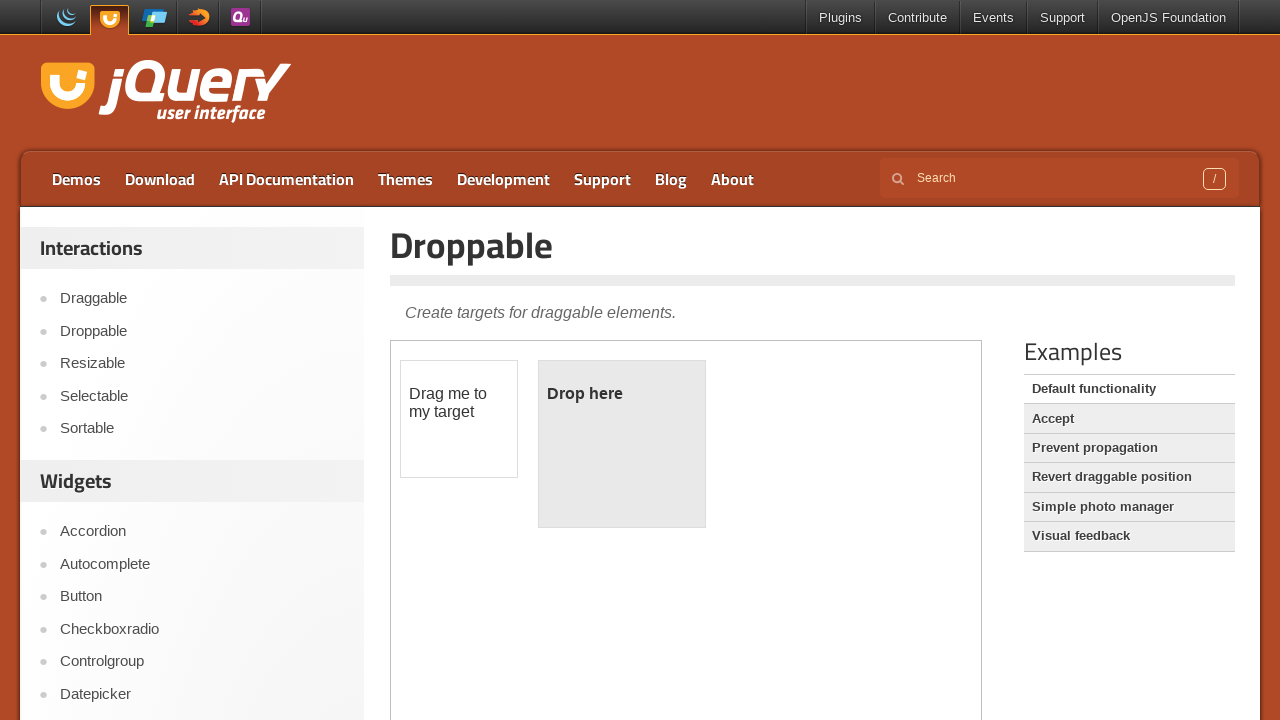

Located the iframe containing drag and drop elements
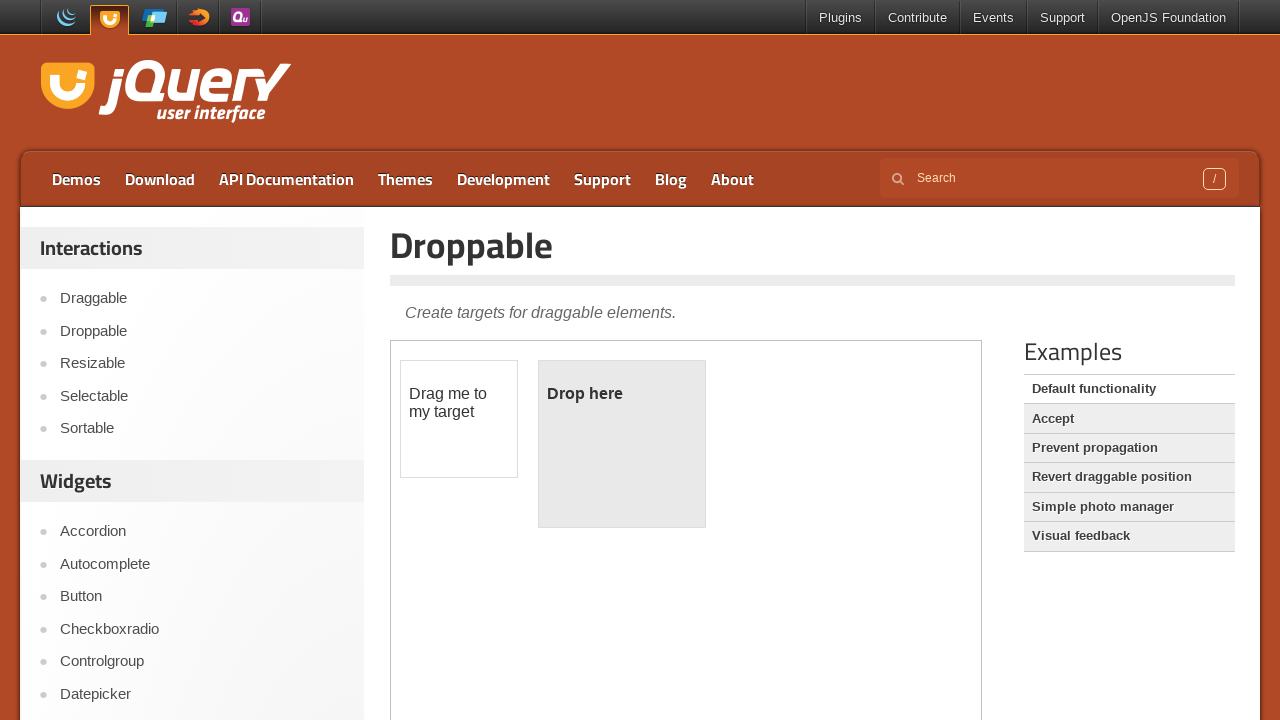

Located the draggable element within the iframe
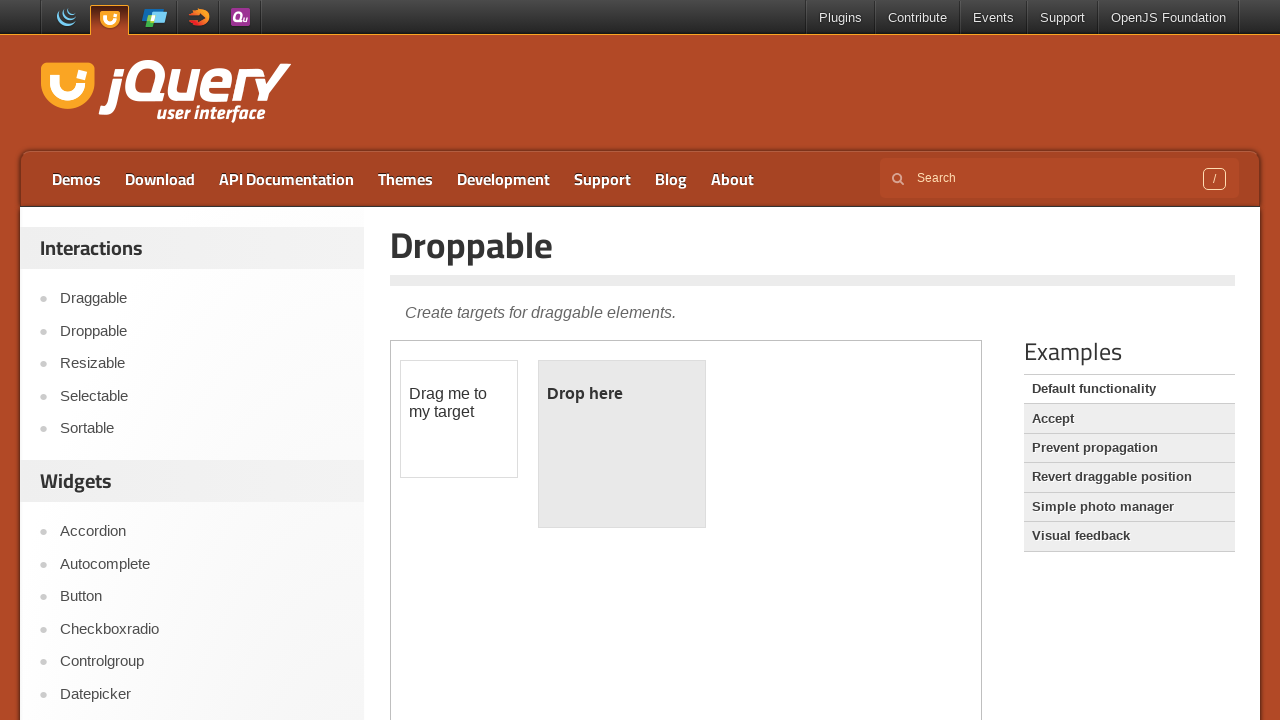

Located the droppable target element within the iframe
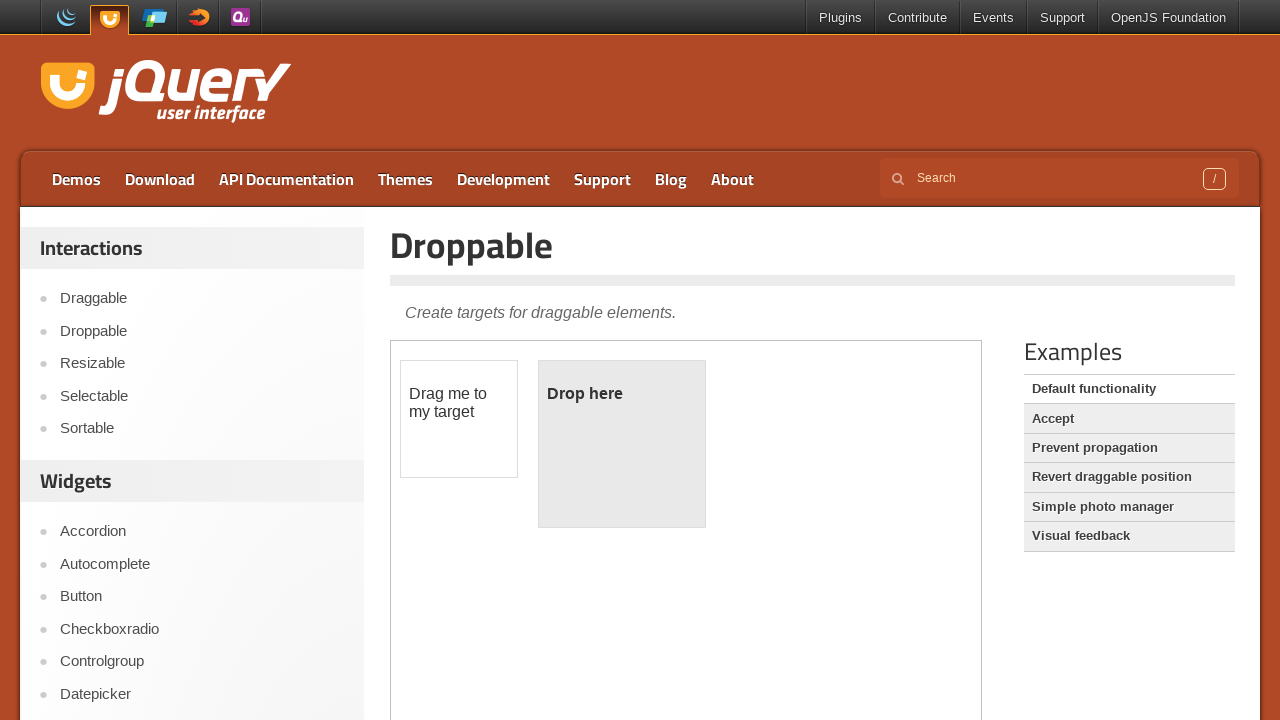

Dragged the draggable element and dropped it onto the droppable target at (622, 444)
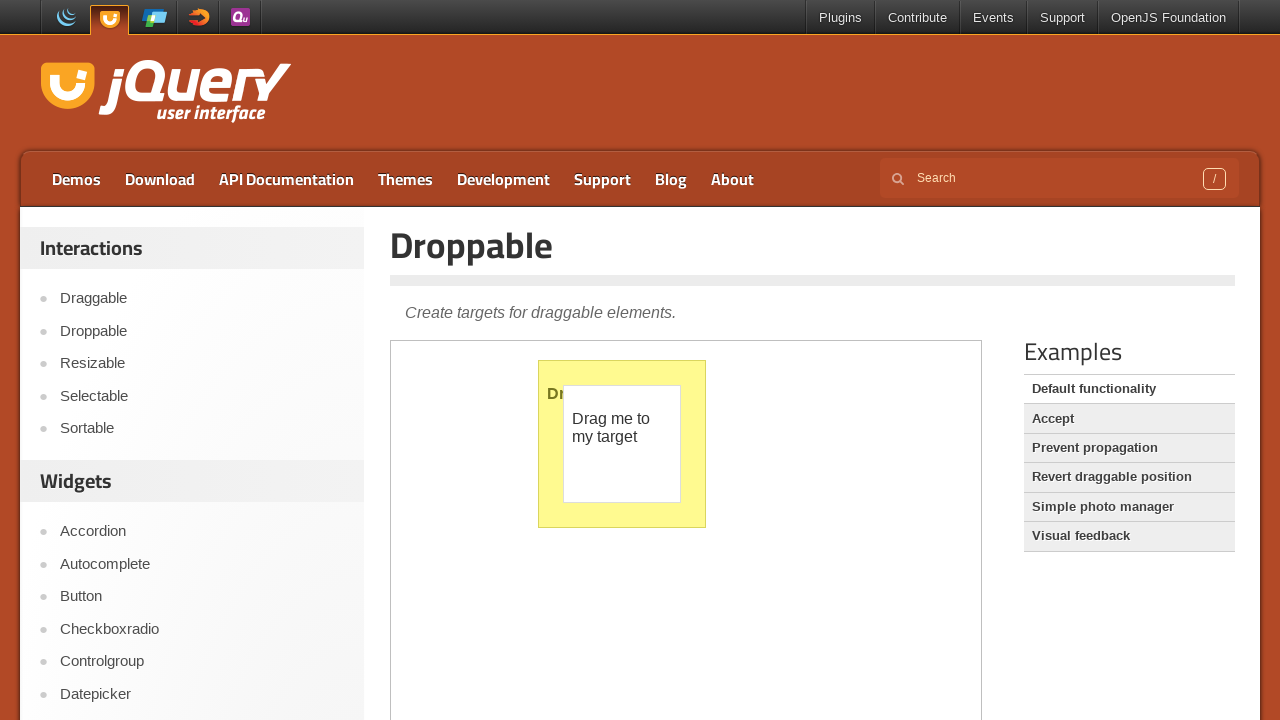

Verified that the droppable element now displays 'Dropped!' confirming successful drag and drop
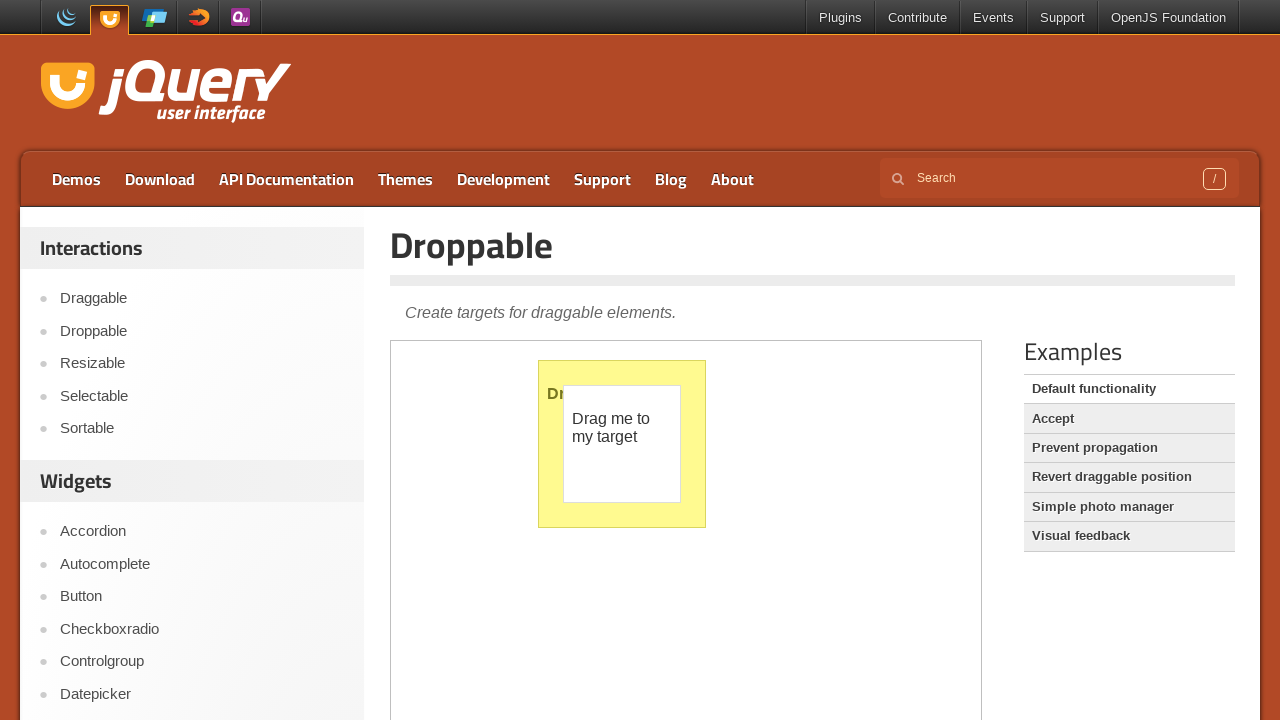

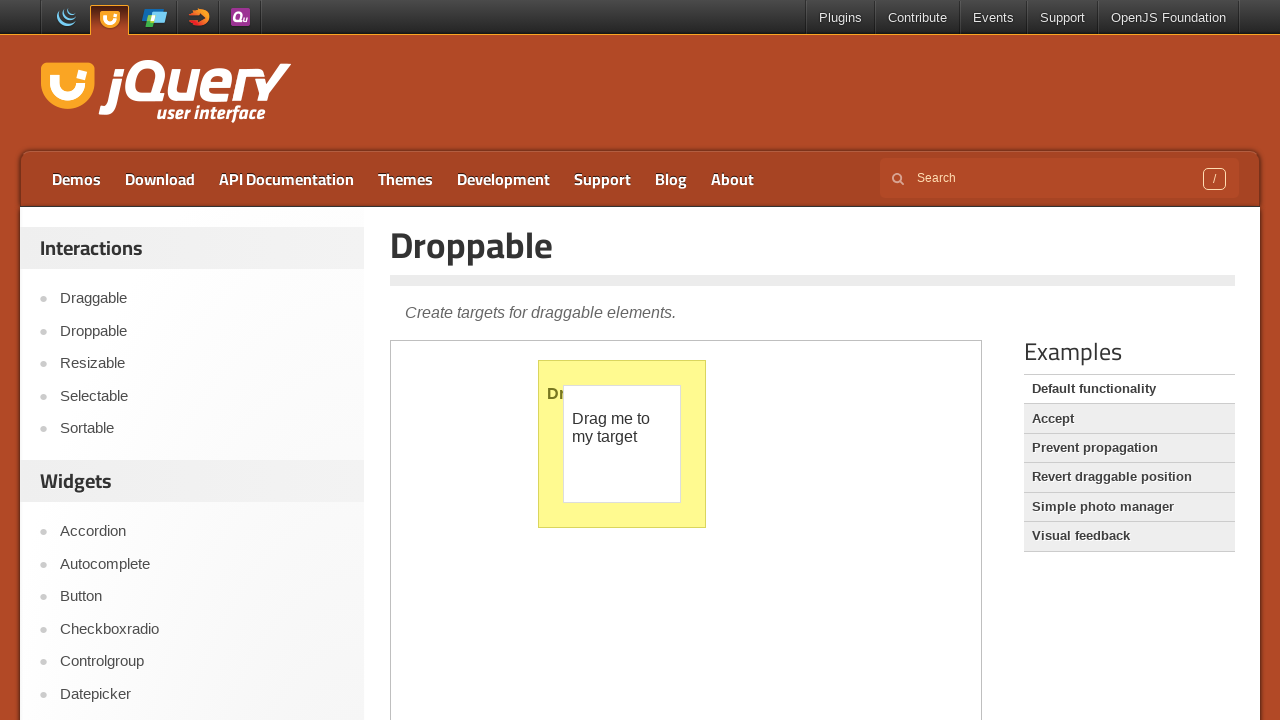